Tests dropdown selection functionality on OrangeHRM trial signup page by selecting a country using different selection methods

Starting URL: https://www.orangehrm.com/orangehrm-30-day-trial/

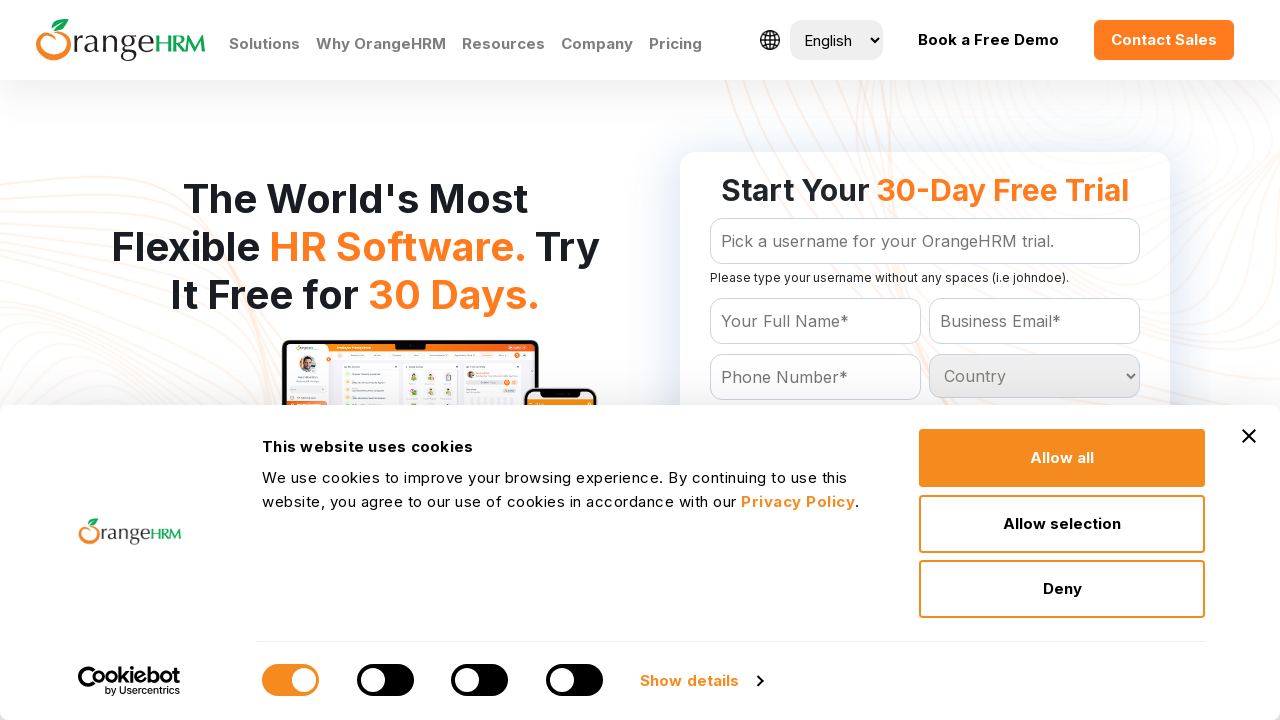

Selected 'Pakistan' from country dropdown using value attribute on #Form_getForm_Country
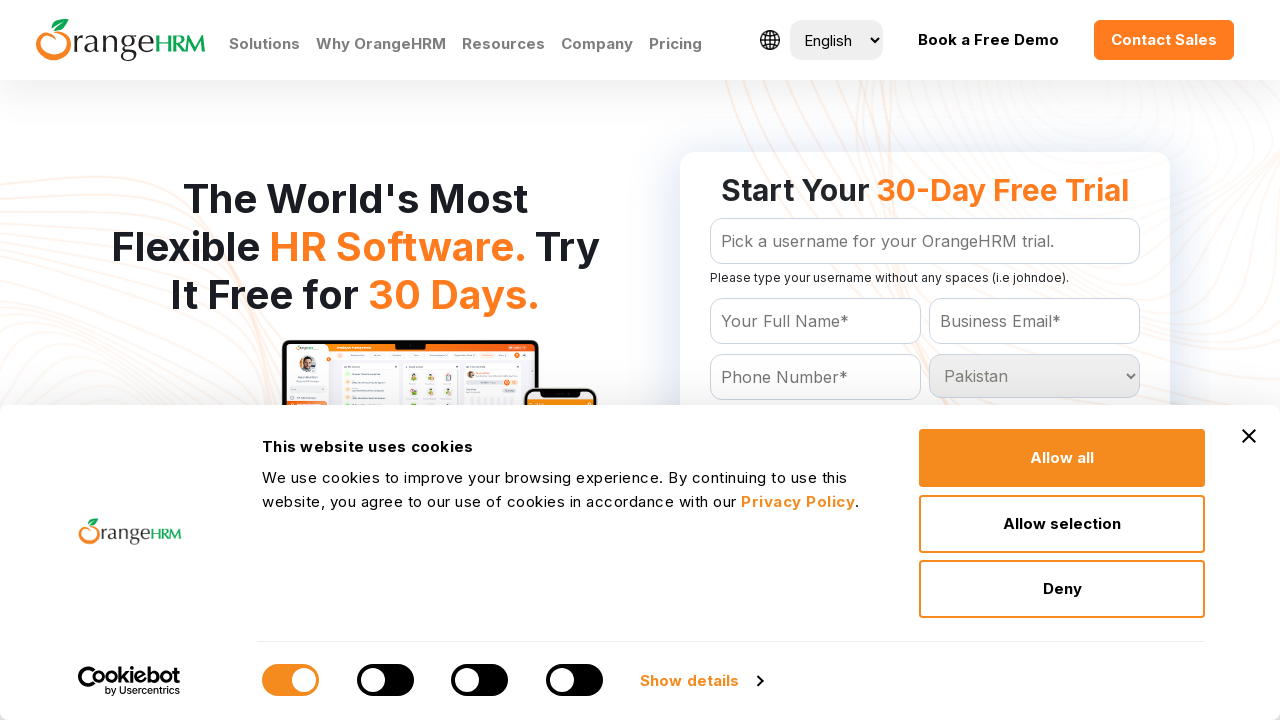

Waited 1000ms for dropdown selection to be processed
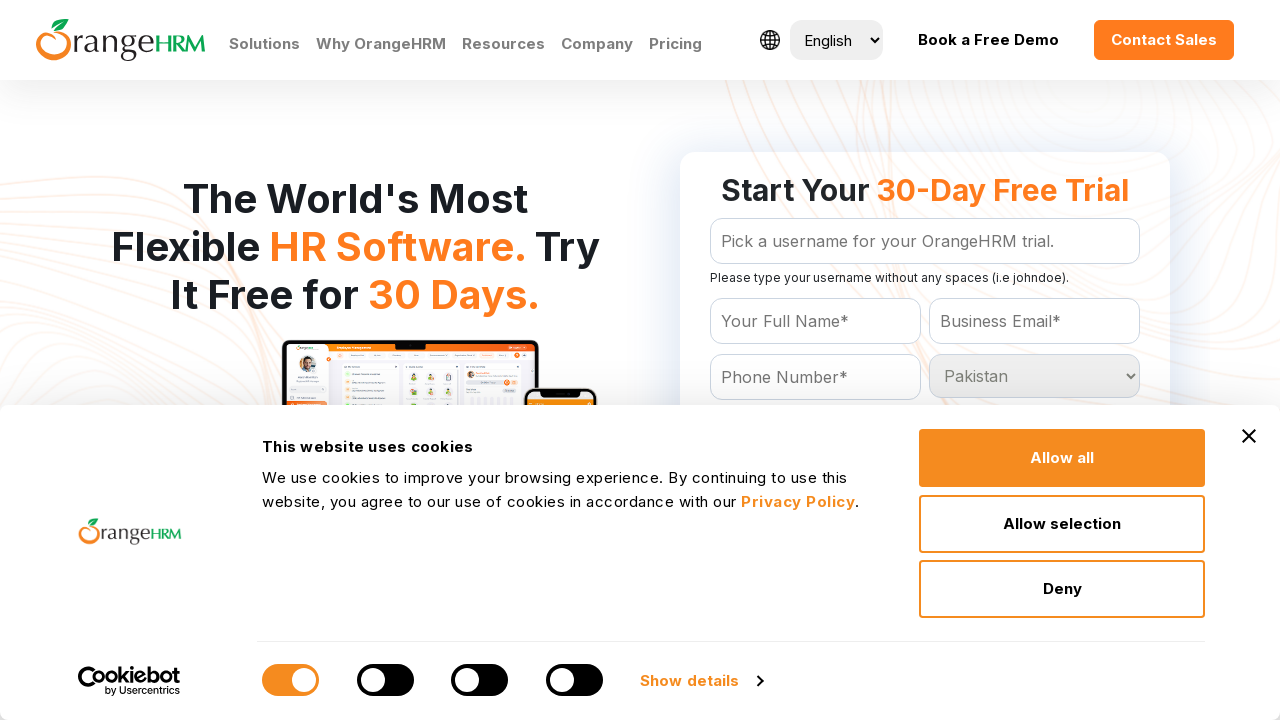

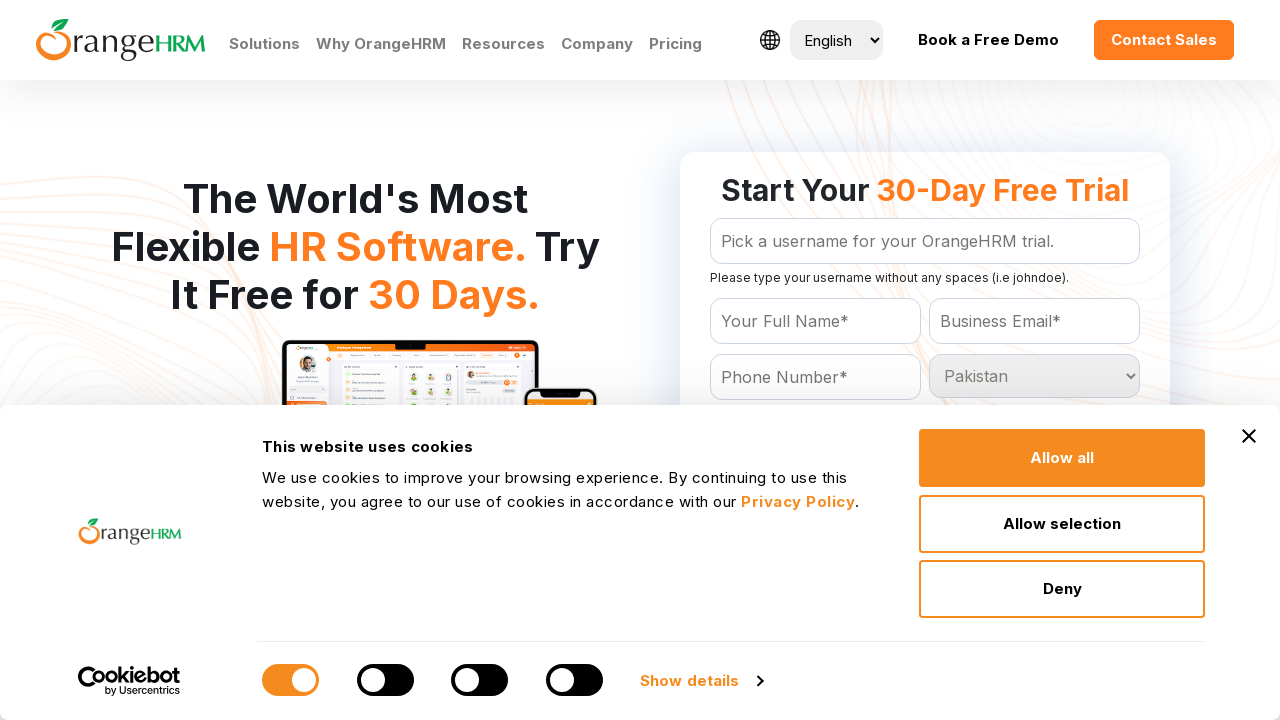